Tests form interactions on a practice automation website by filling a name input field with "john" and clicking the male radio button.

Starting URL: https://testautomationpractice.blogspot.com/

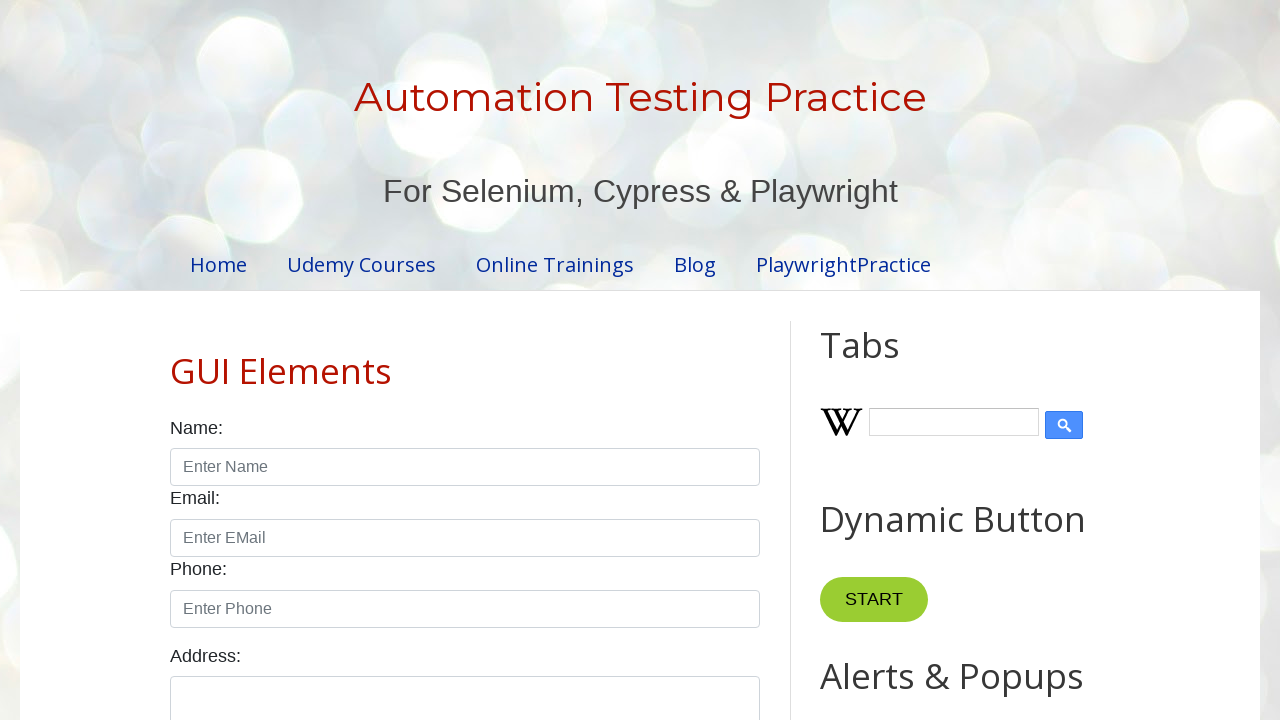

Filled name input field with 'john' on input#name
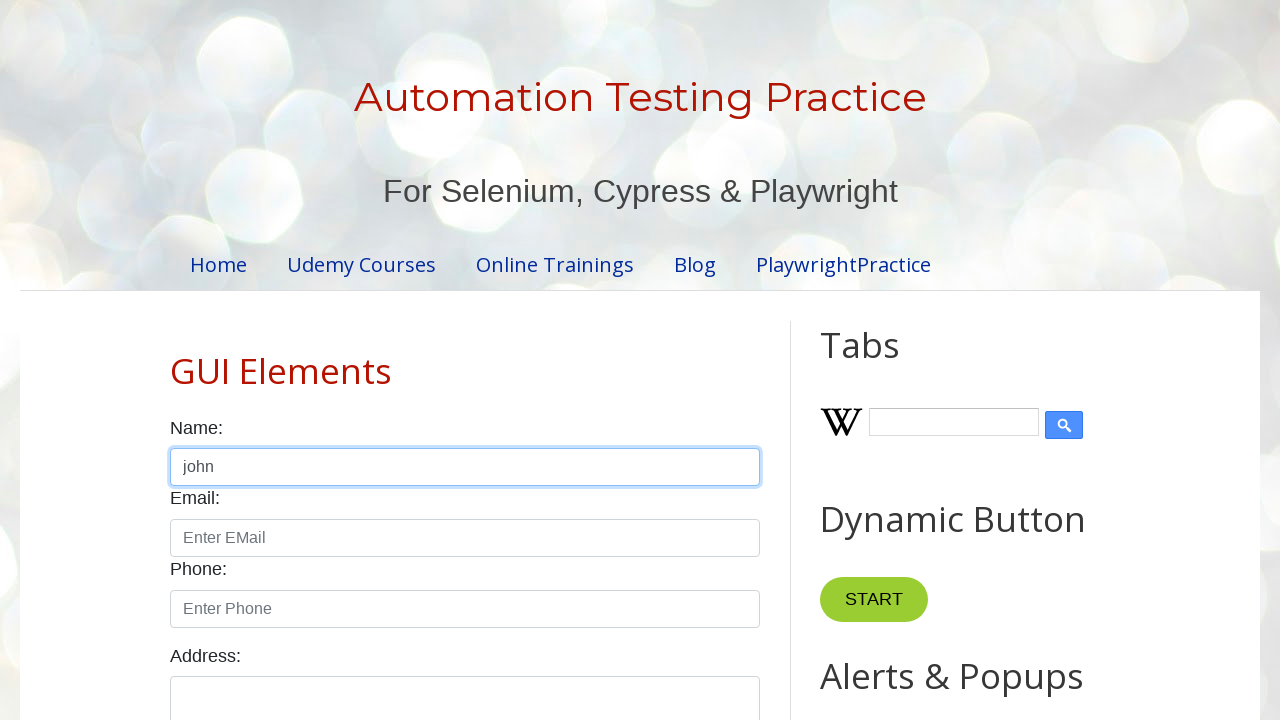

Clicked male radio button at (176, 360) on input#male
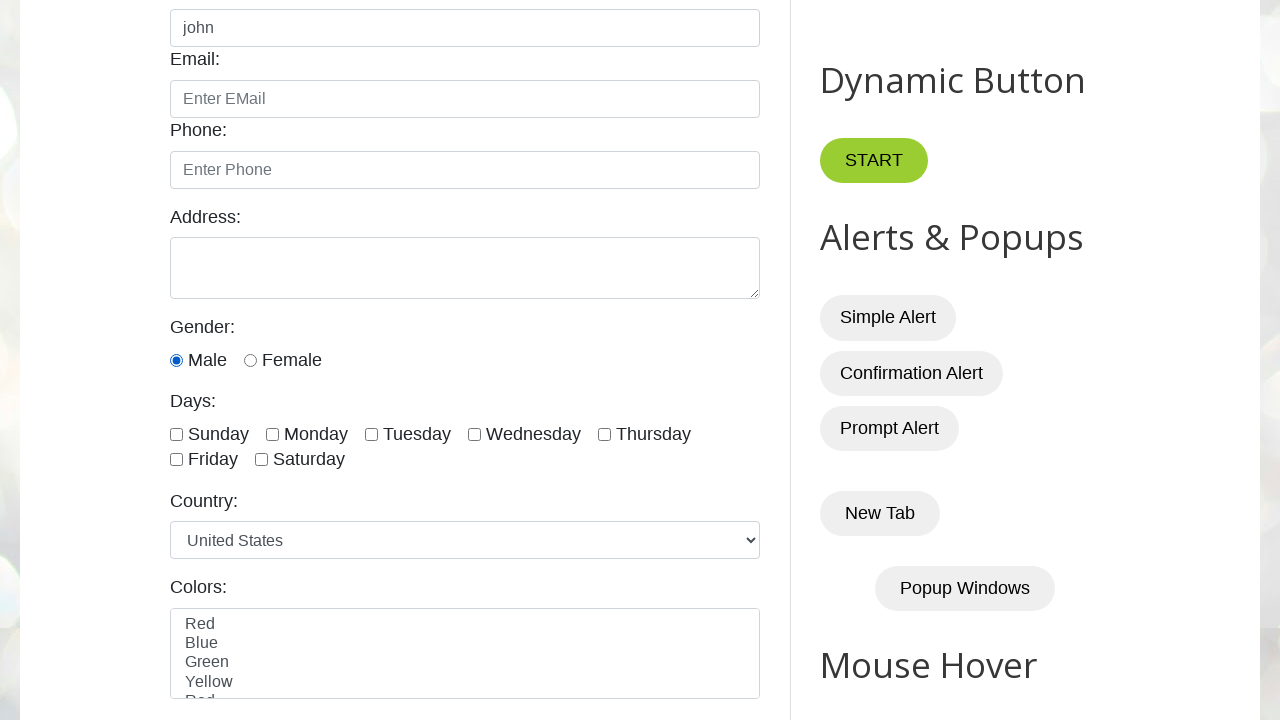

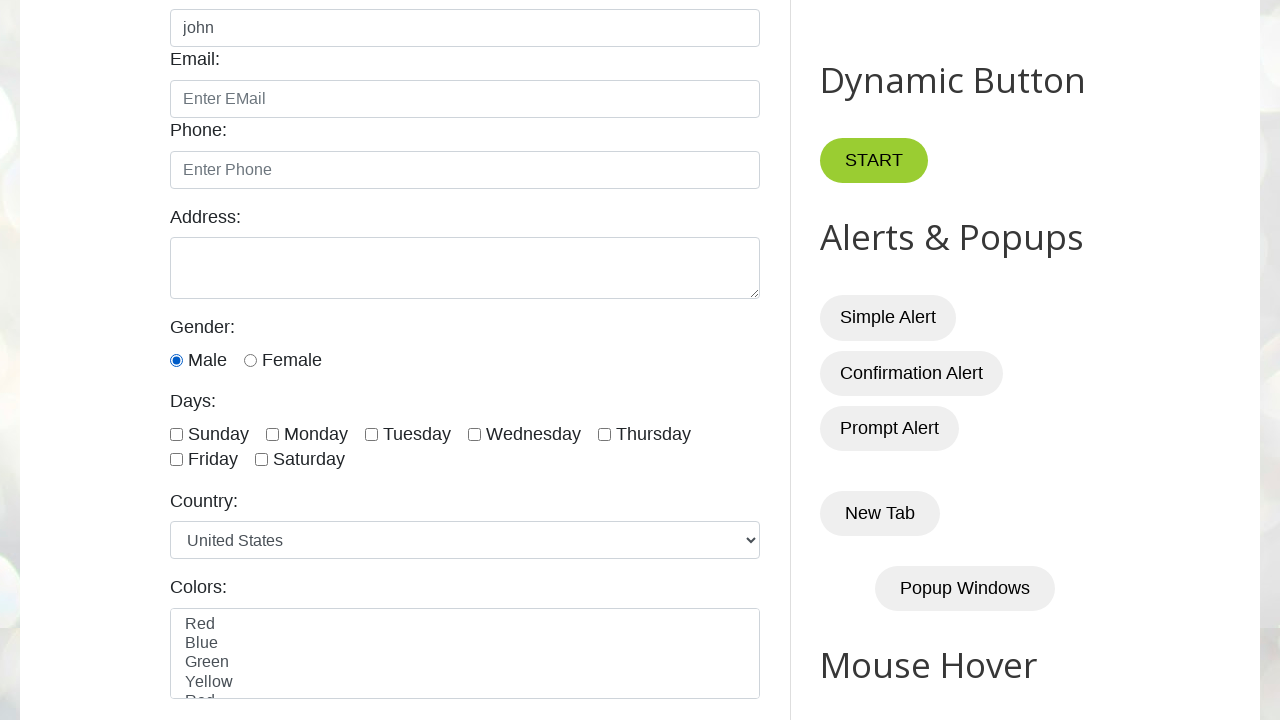